Tests keyboard and mouse input by filling a name field and clicking a button on a form

Starting URL: https://formy-project.herokuapp.com/keypress

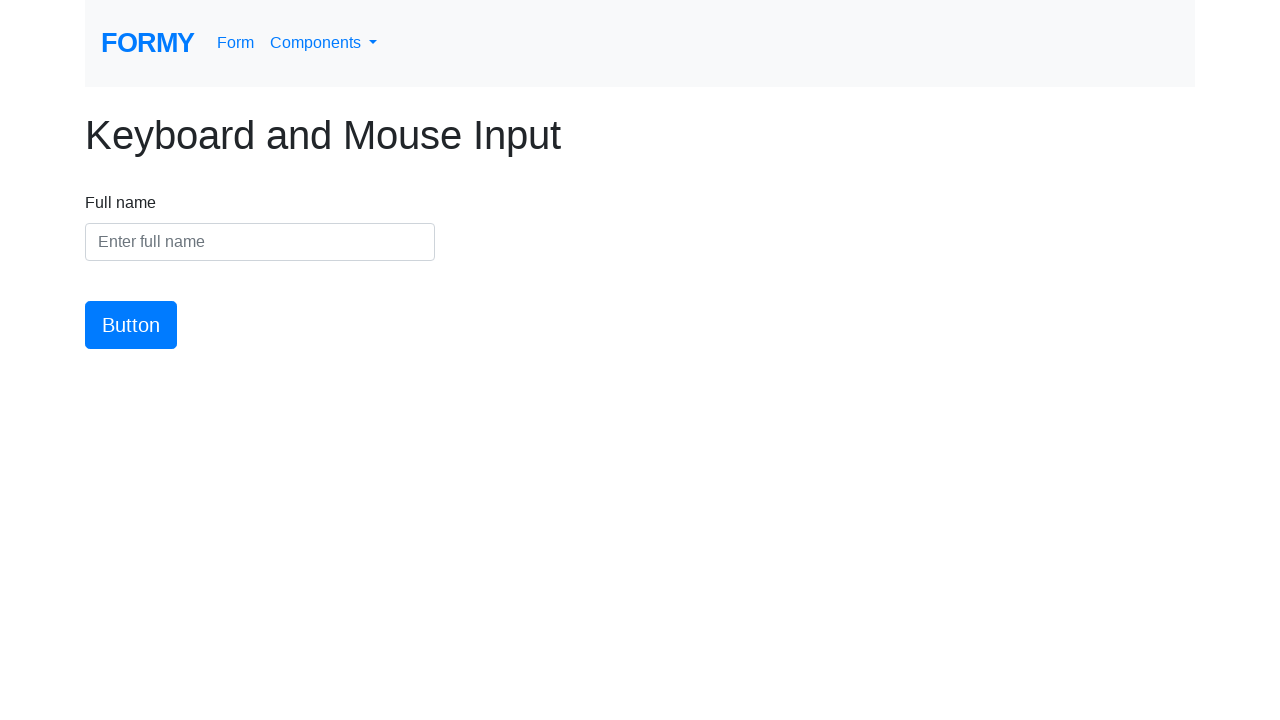

Clicked on the name field at (260, 242) on #name
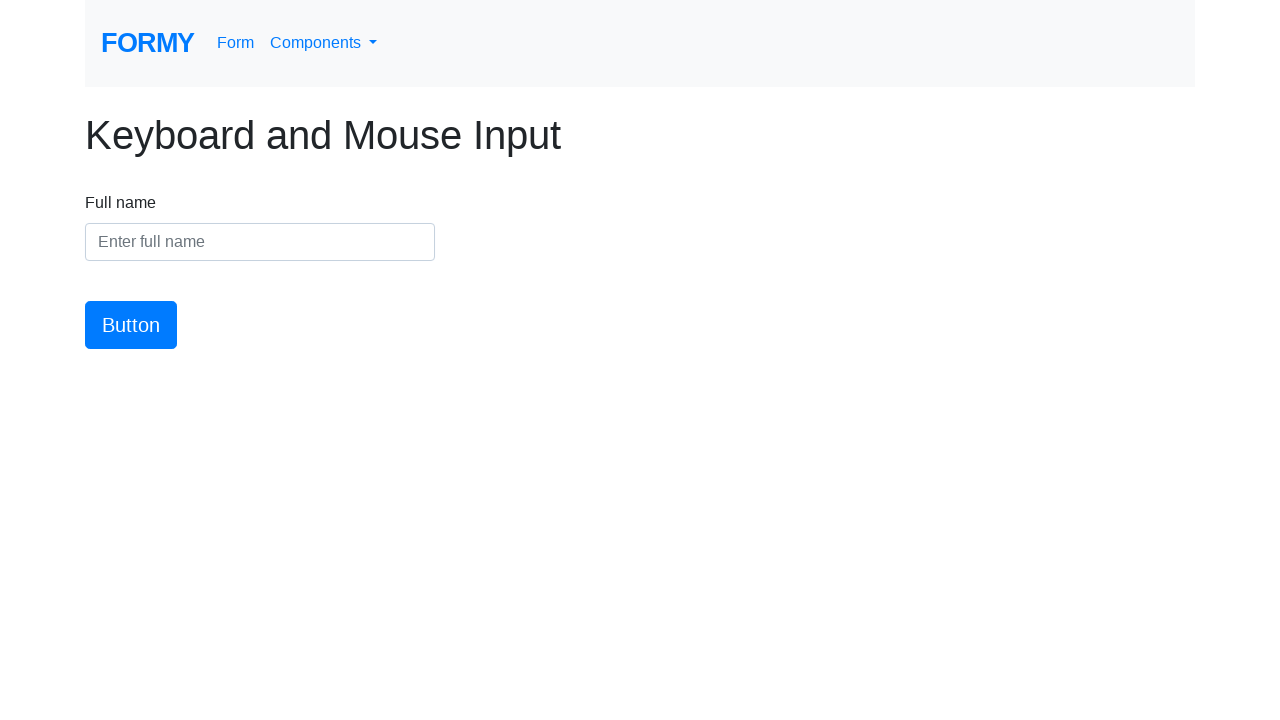

Filled name field with 'Seif Kchiche' on #name
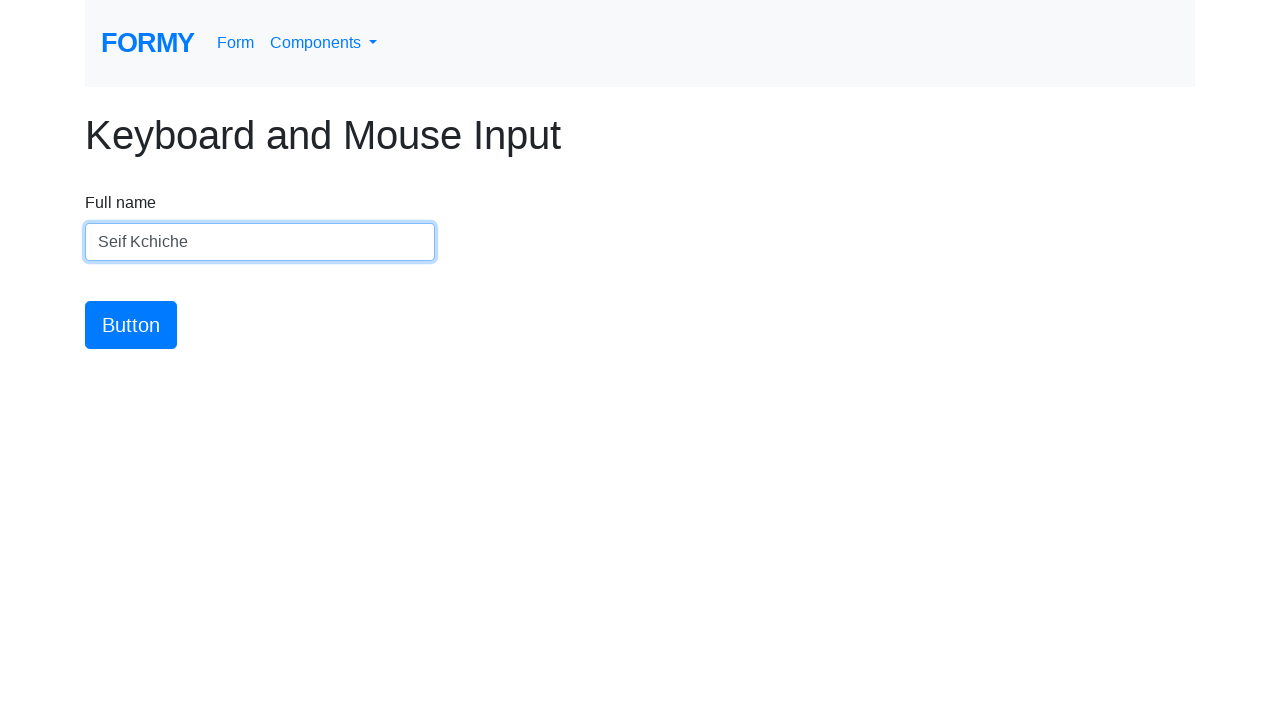

Clicked the form submission button at (131, 325) on #button
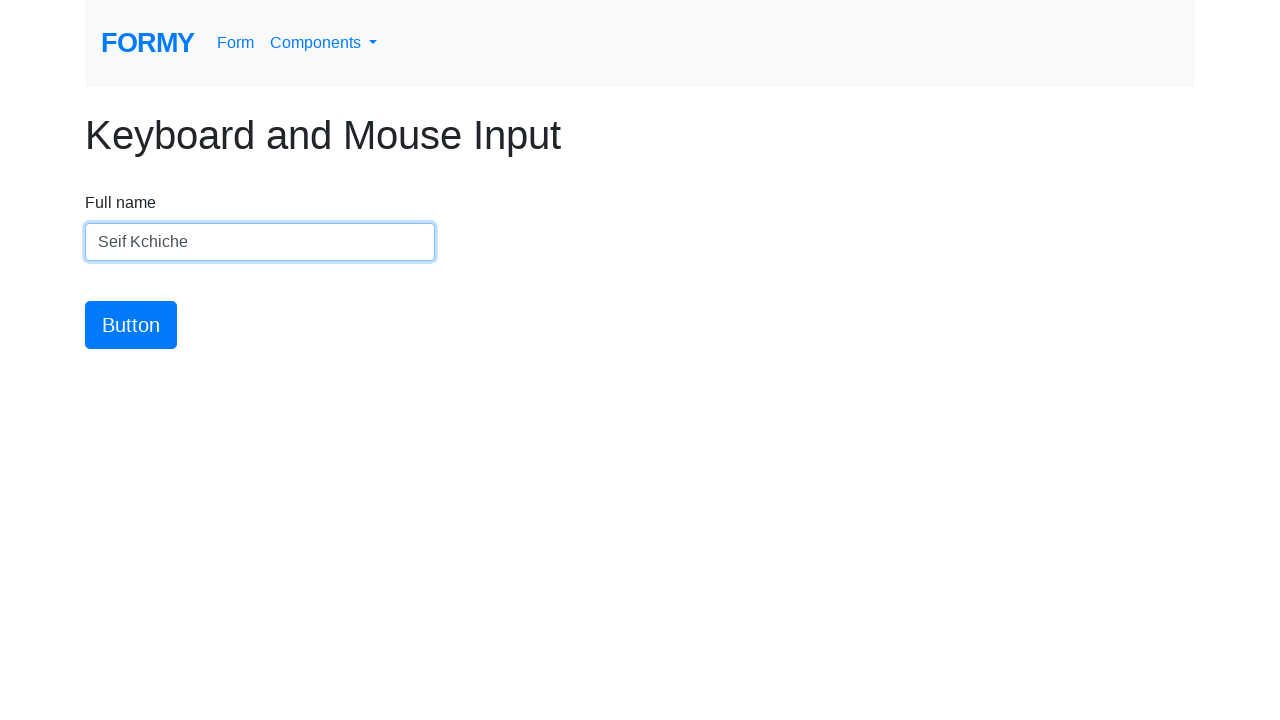

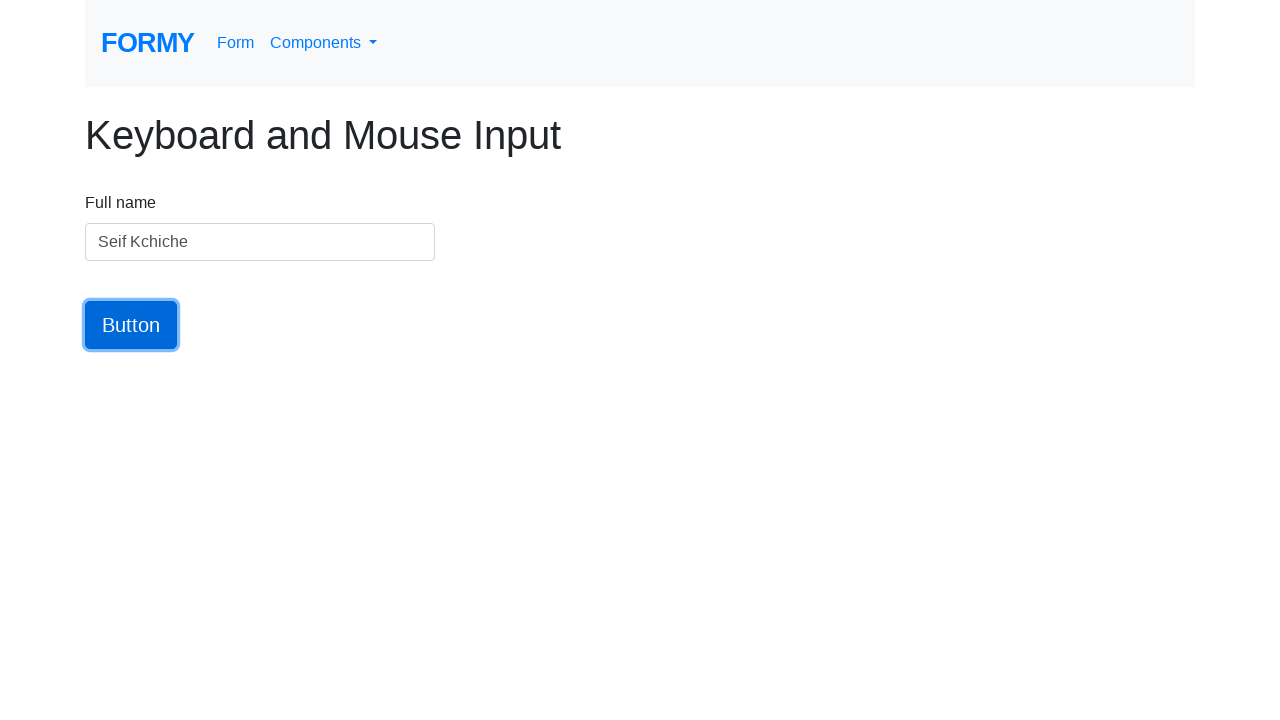